Navigates to Fast.com internet speed test website and waits for the page to load, allowing the speed test to begin running.

Starting URL: https://www.fast.com/

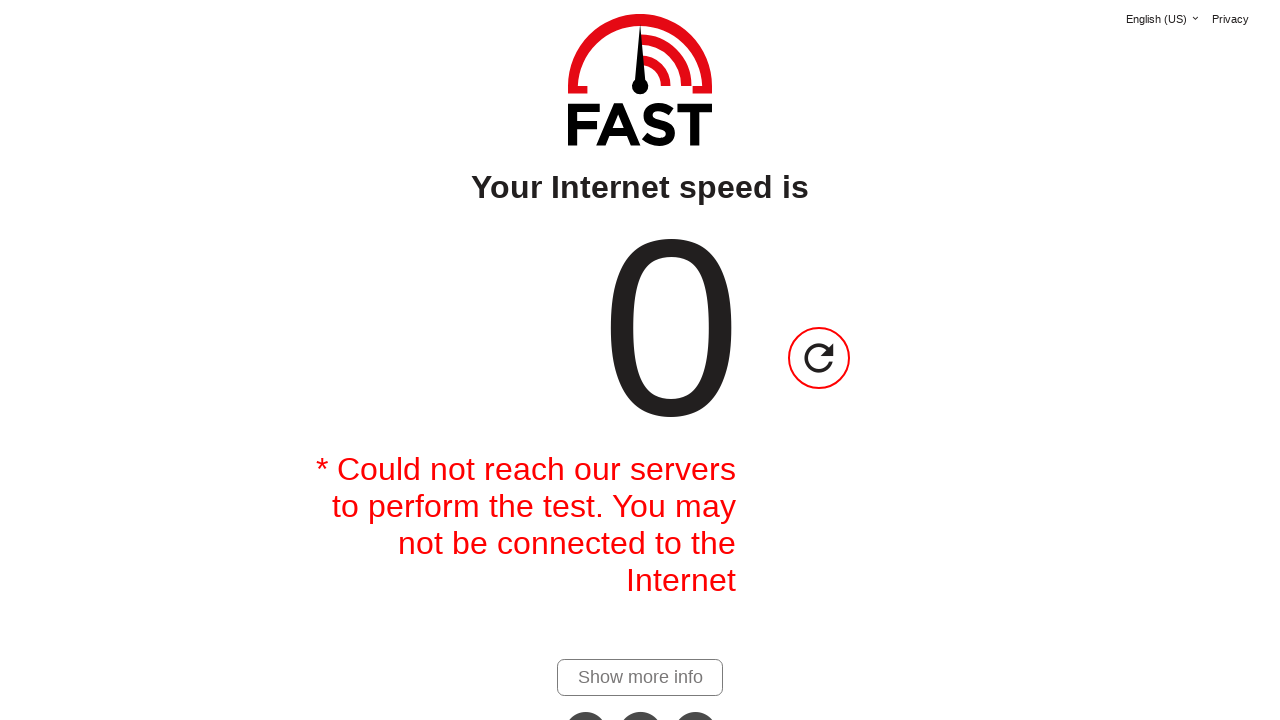

Navigated to Fast.com internet speed test website
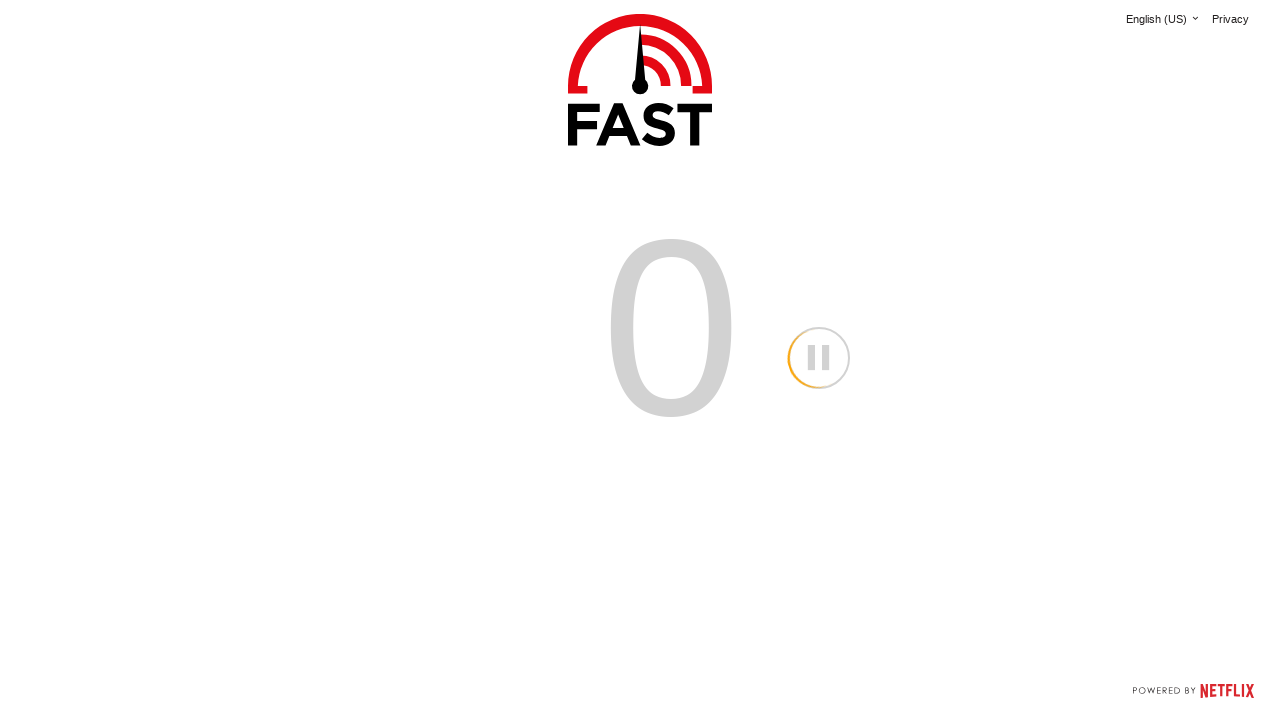

Waited 5 seconds for the speed test page to load and initialize
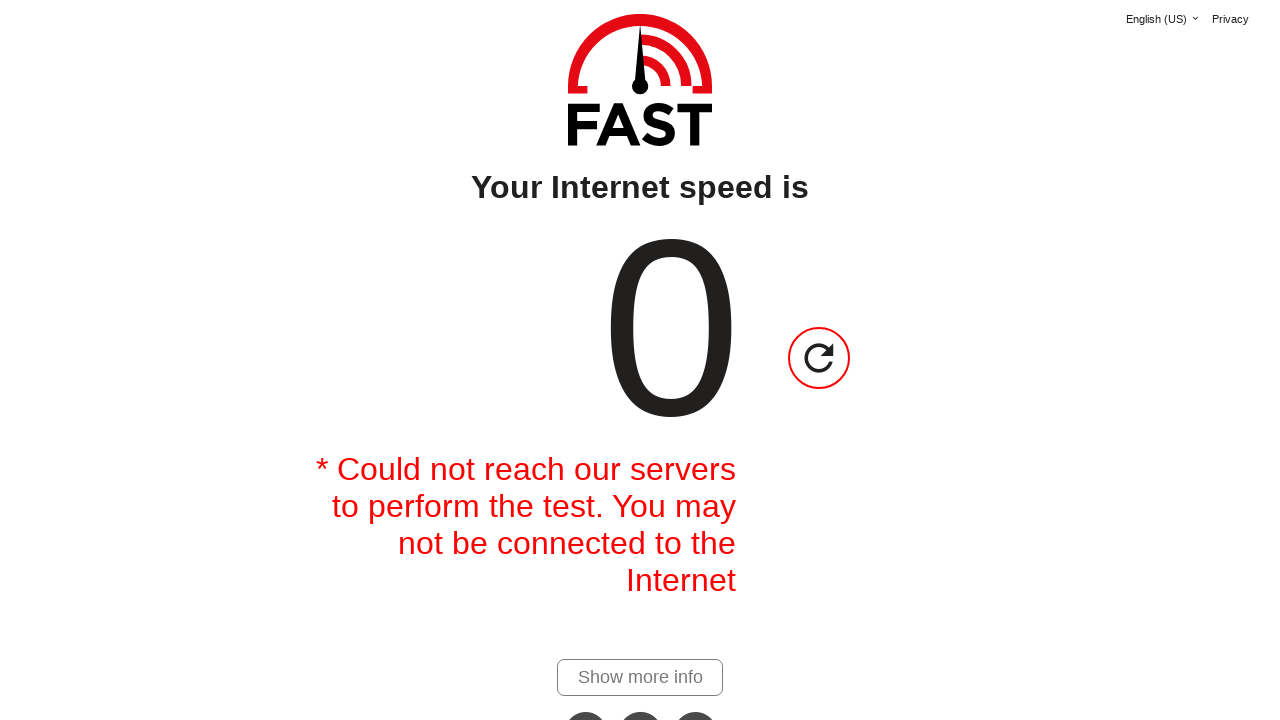

Speed test result value appeared and is now visible
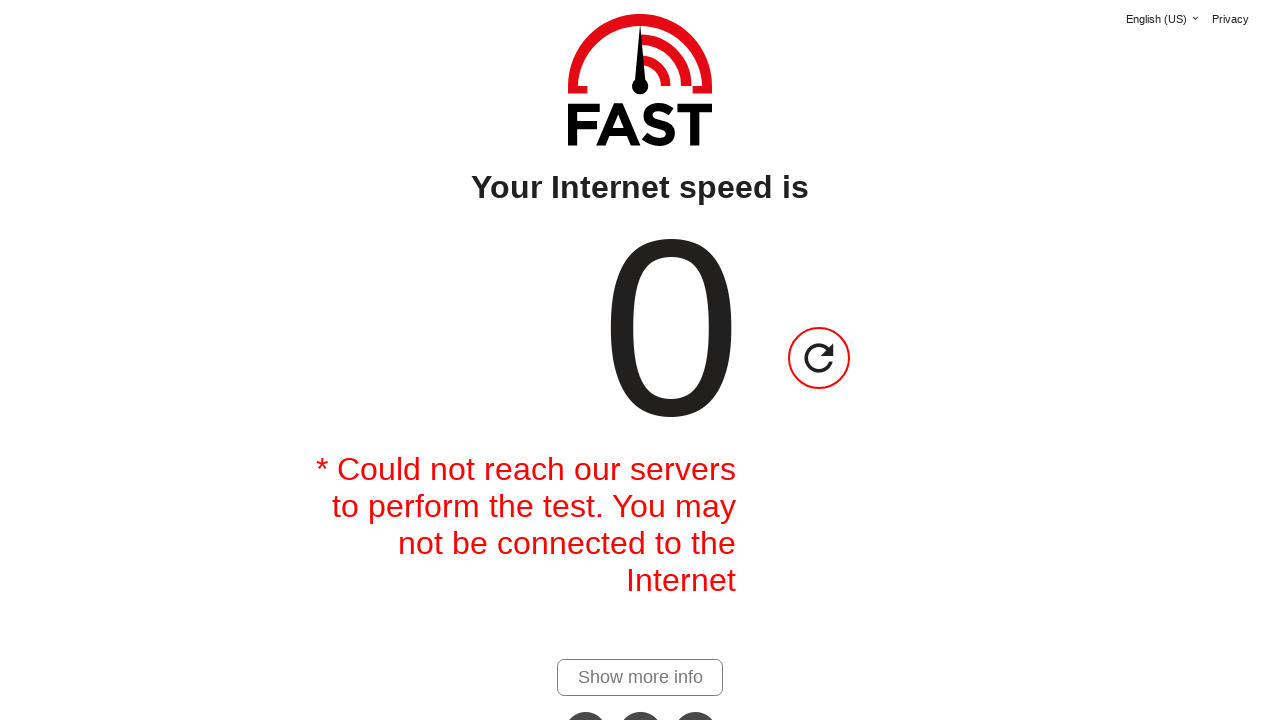

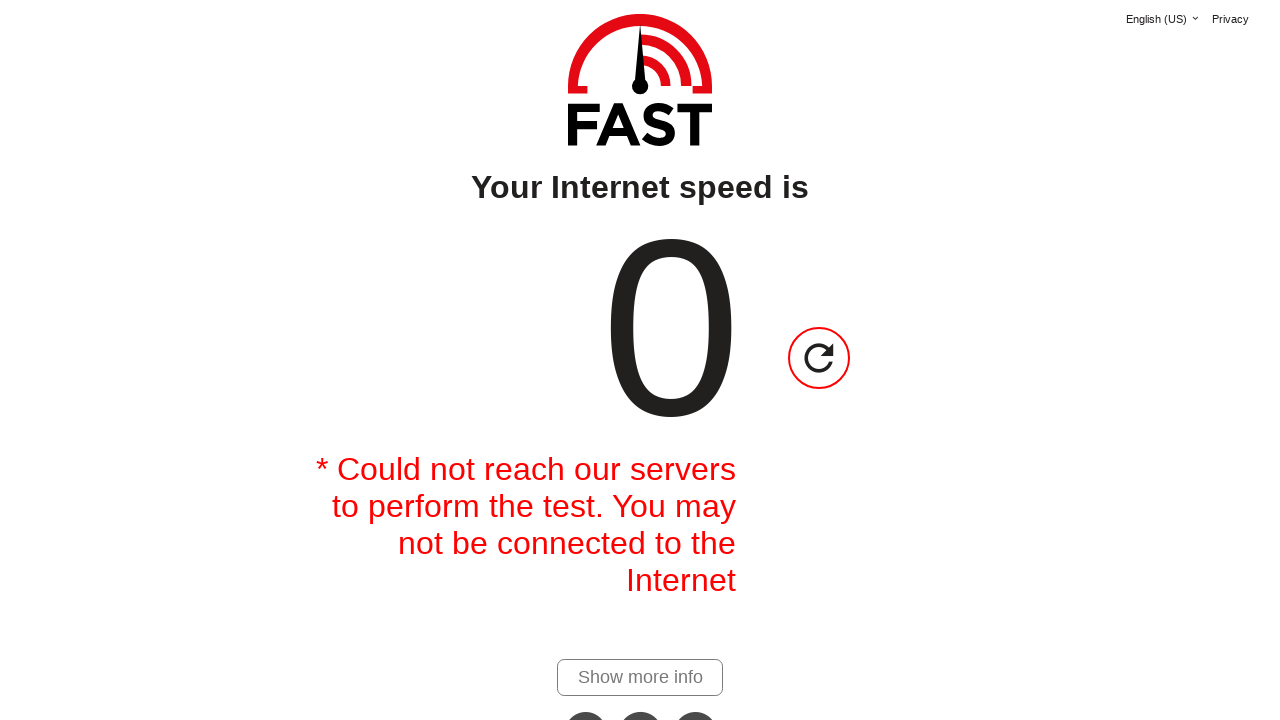